Hovers over the second user figure and clicks the profile link, verifying it leads to a "Not Found" page

Starting URL: http://the-internet.herokuapp.com/hovers

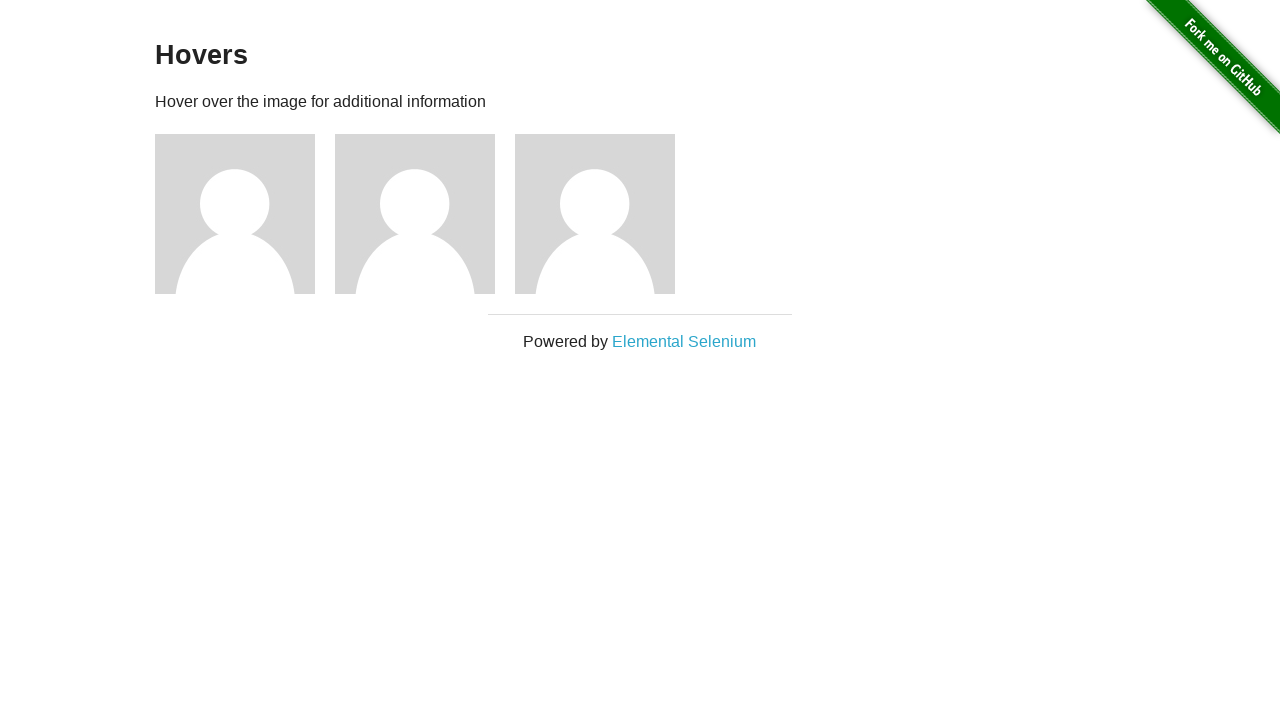

Hovered over the second user figure to reveal profile link at (425, 214) on .figure >> nth=1
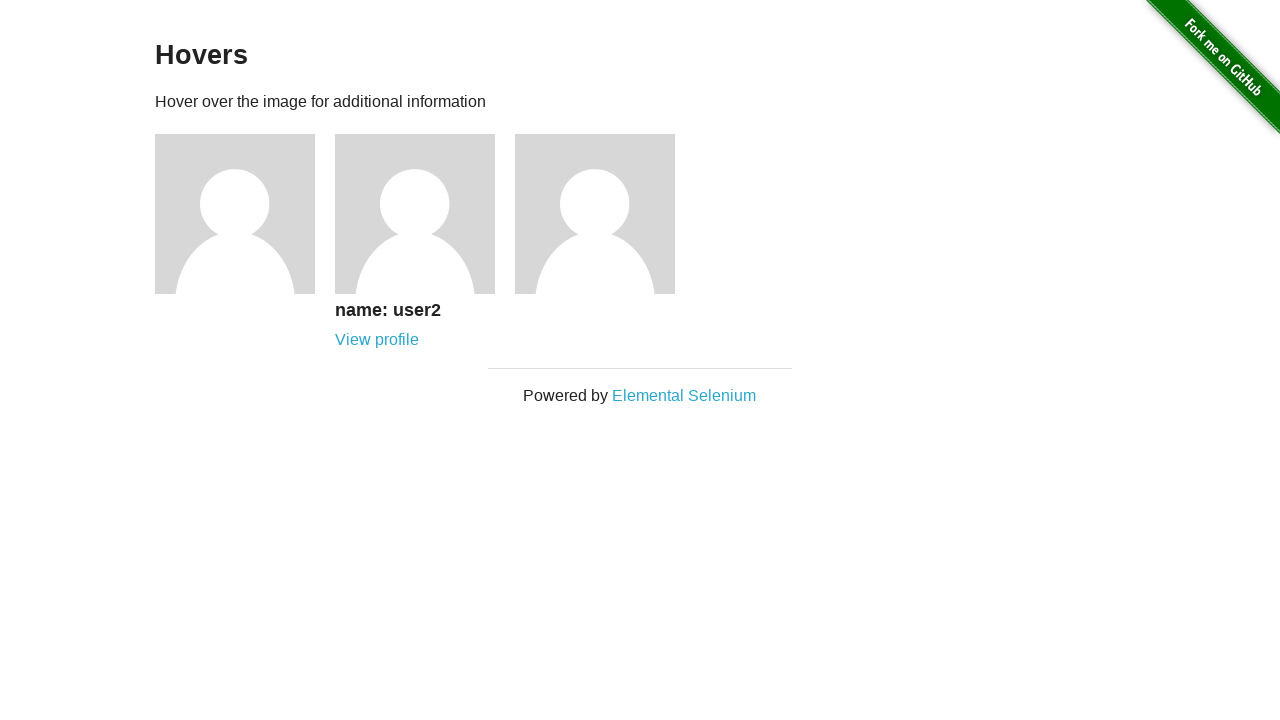

Clicked on the profile link for the second user at (377, 340) on xpath=//div[@class='figure'][2]//a
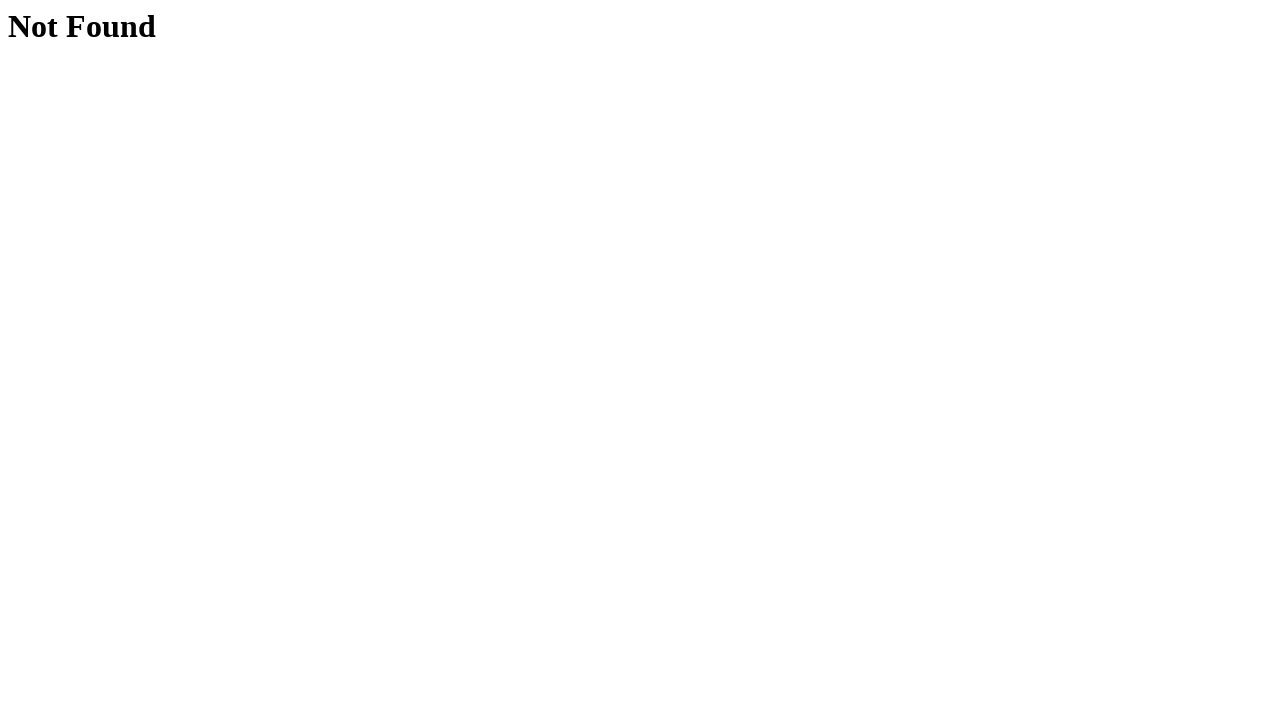

Retrieved body text to verify page content
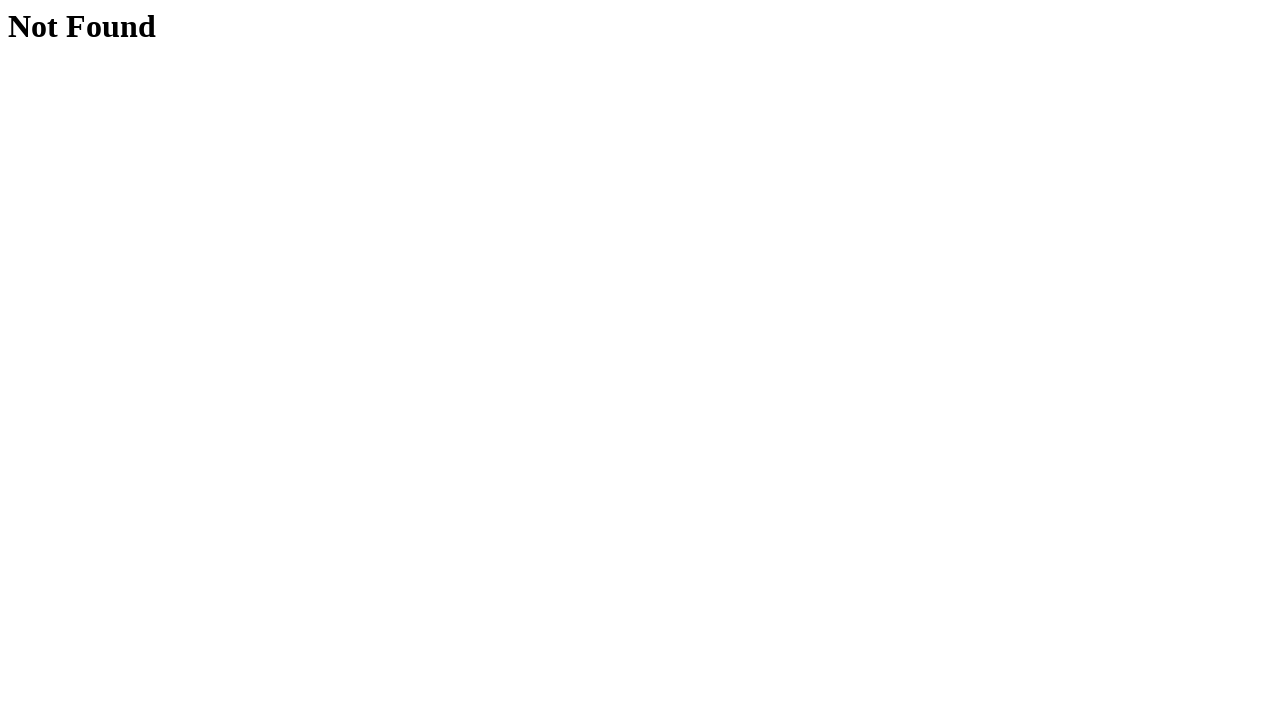

Verified that 'Not Found' text is present on the page
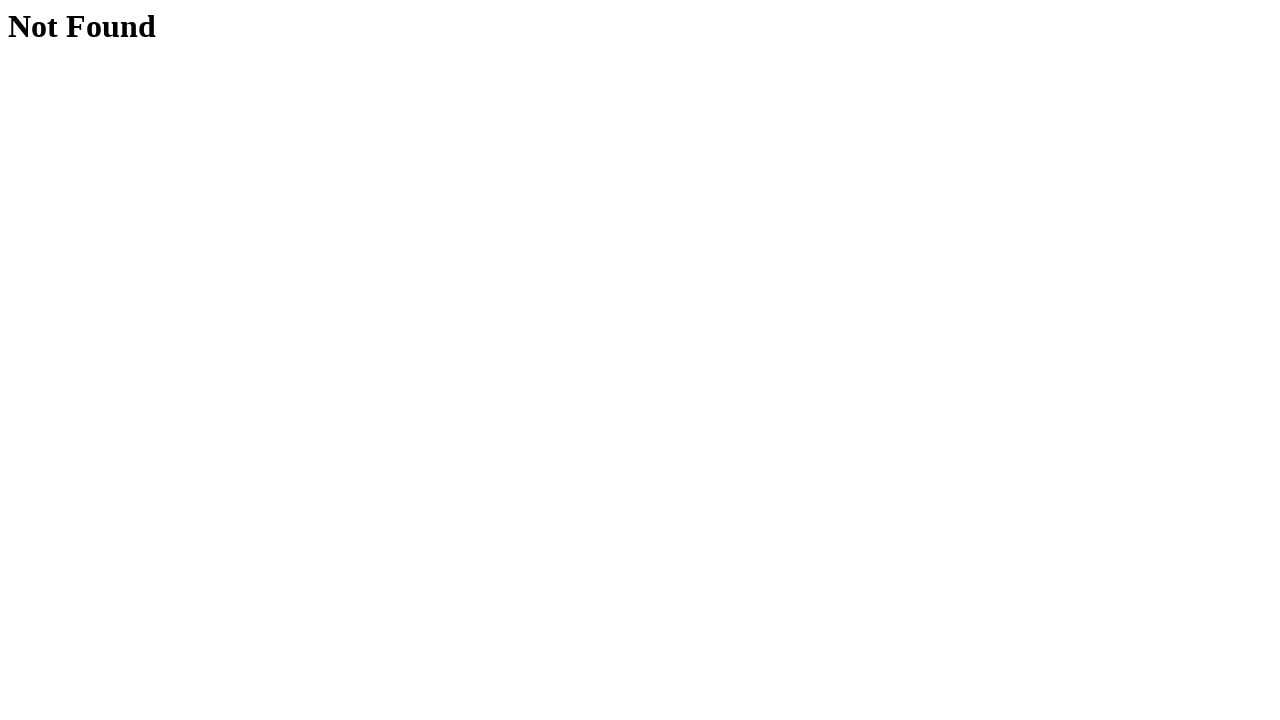

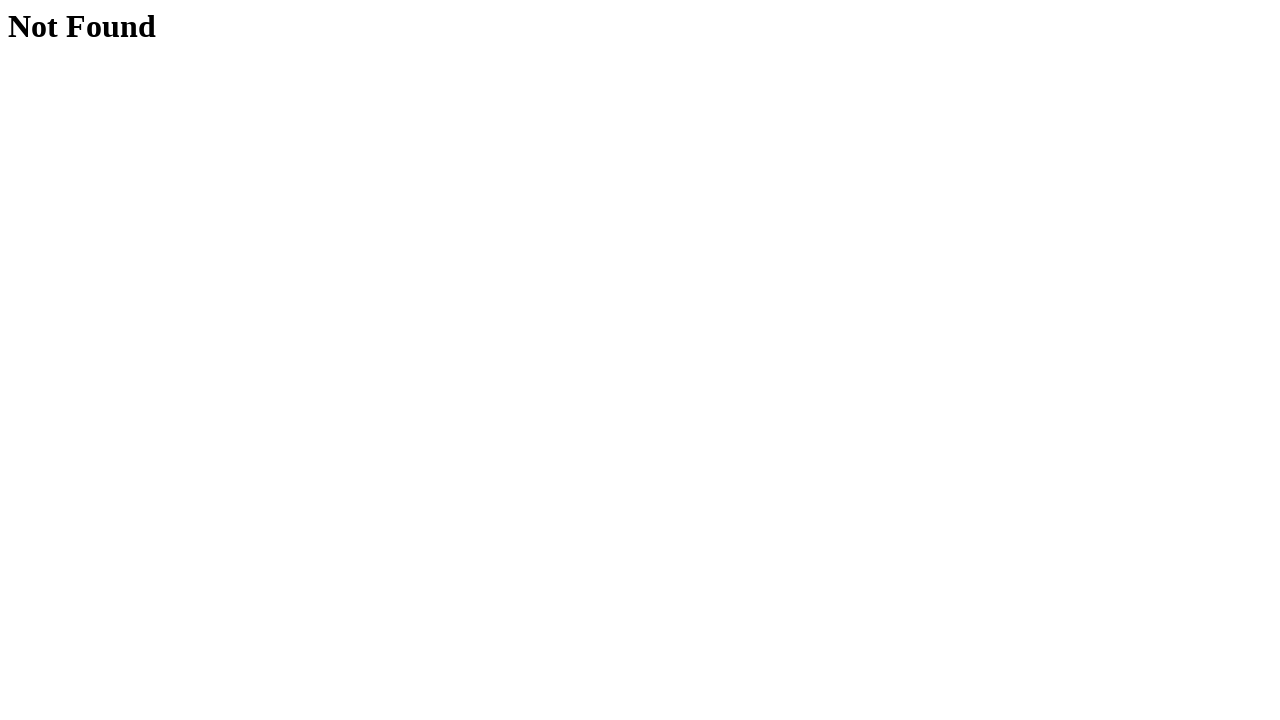